Tests sorting a table's Email column in ascending order by clicking the column header and verifying the values are ordered correctly

Starting URL: http://the-internet.herokuapp.com/tables

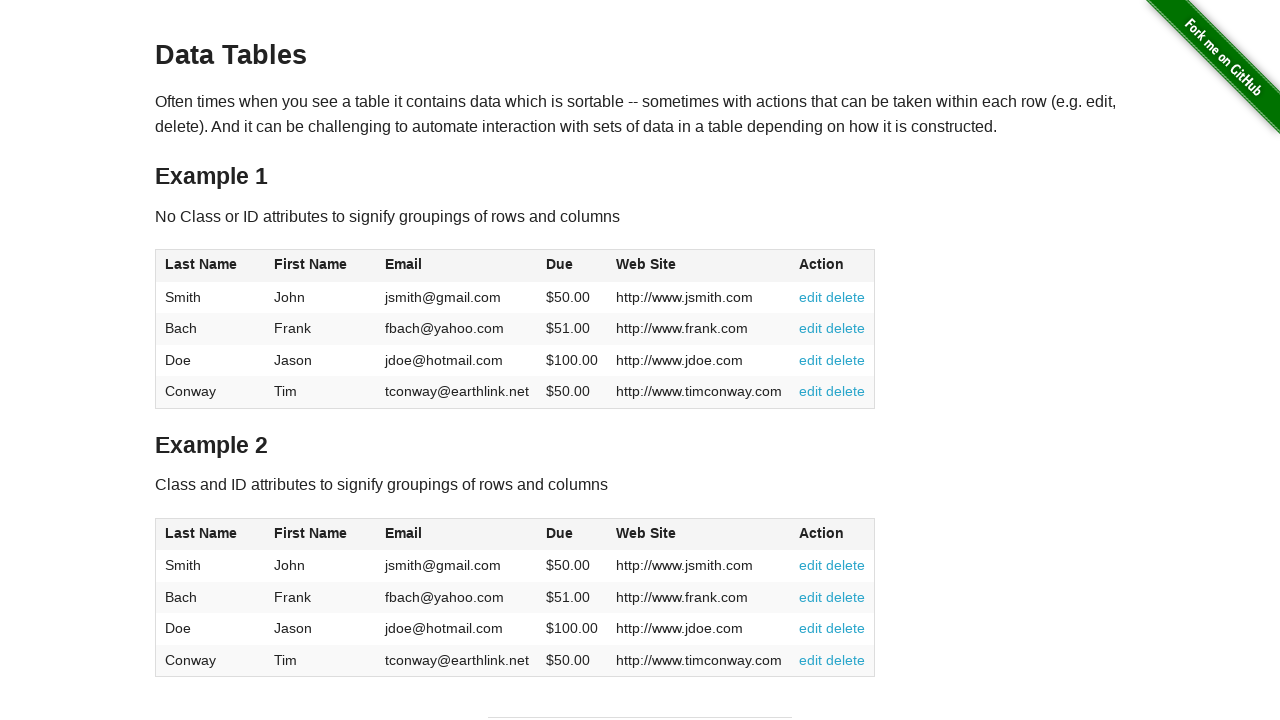

Clicked Email column header to sort in ascending order at (457, 266) on #table1 thead tr th:nth-of-type(3)
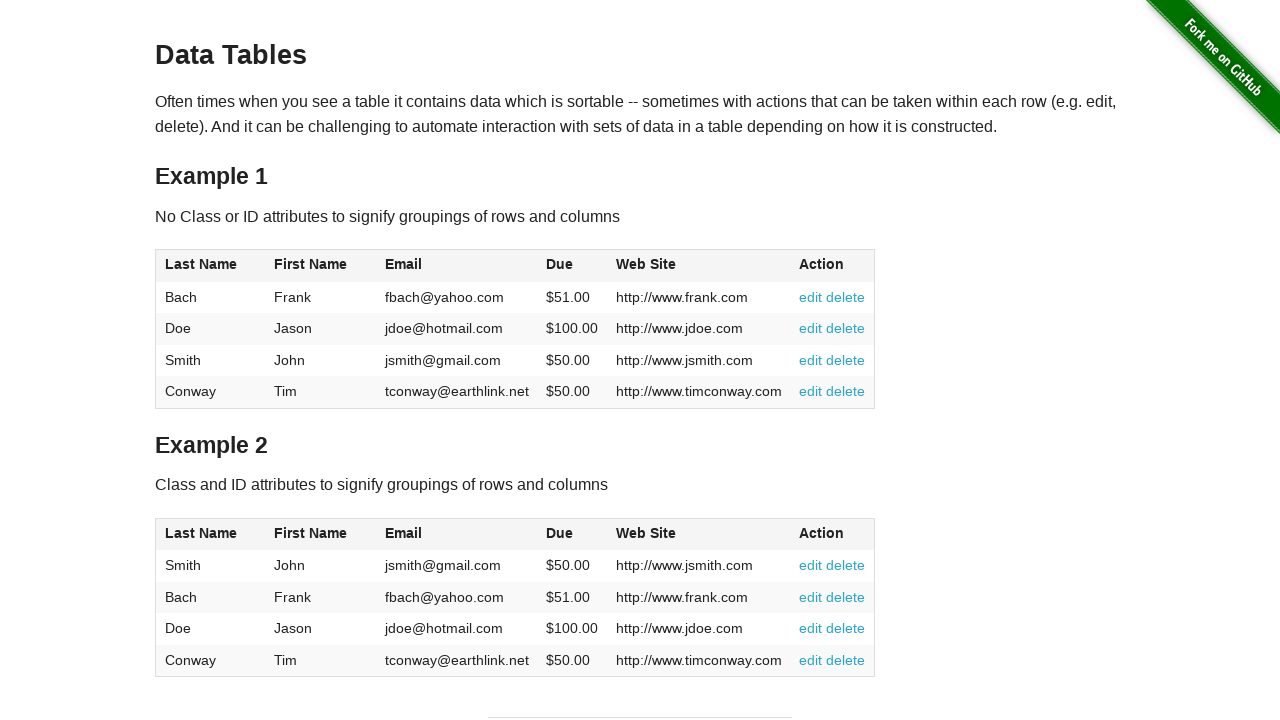

Email column data loaded after sorting
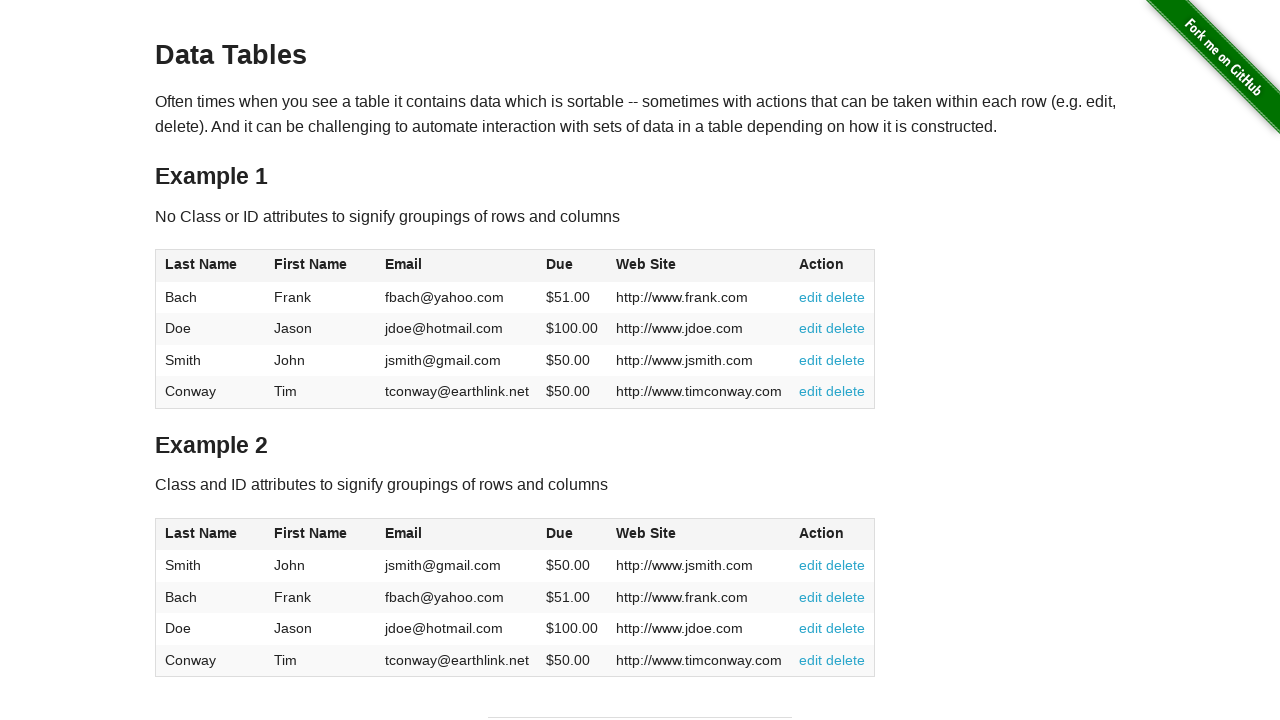

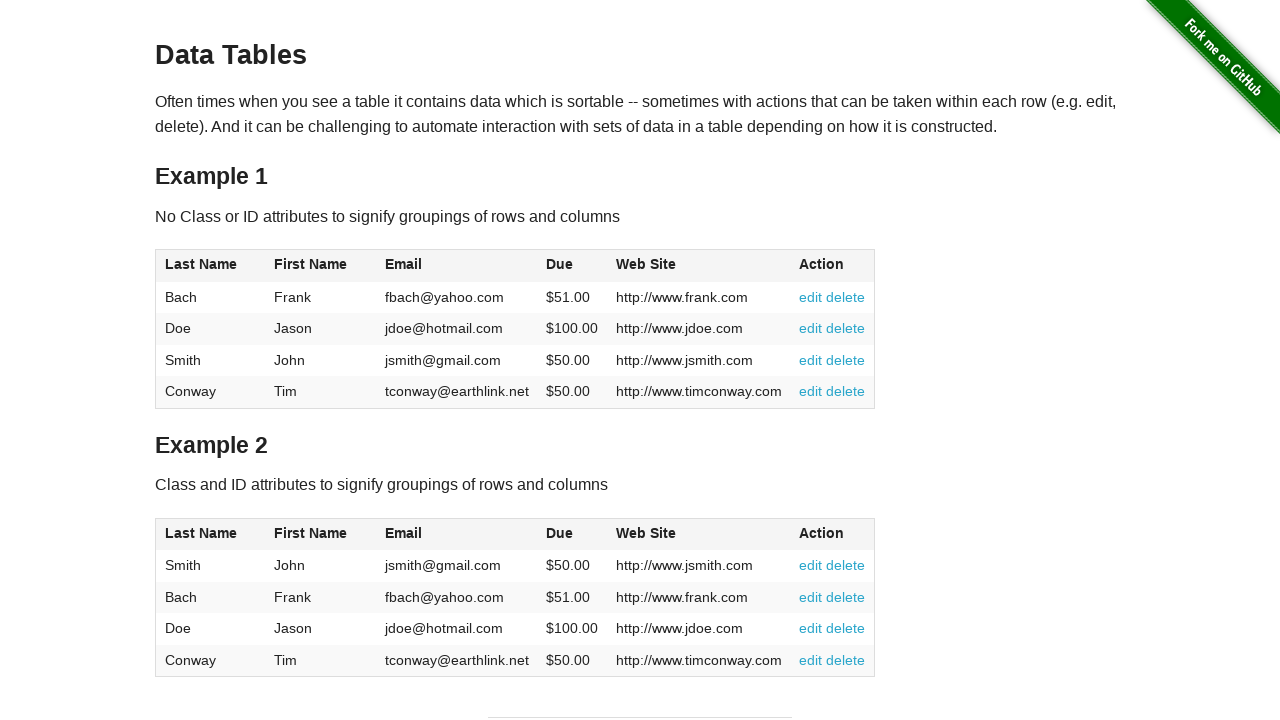